Tests page synchronization using implicit wait to find an element with specific text content

Starting URL: https://kristinek.github.io/site/examples/sync

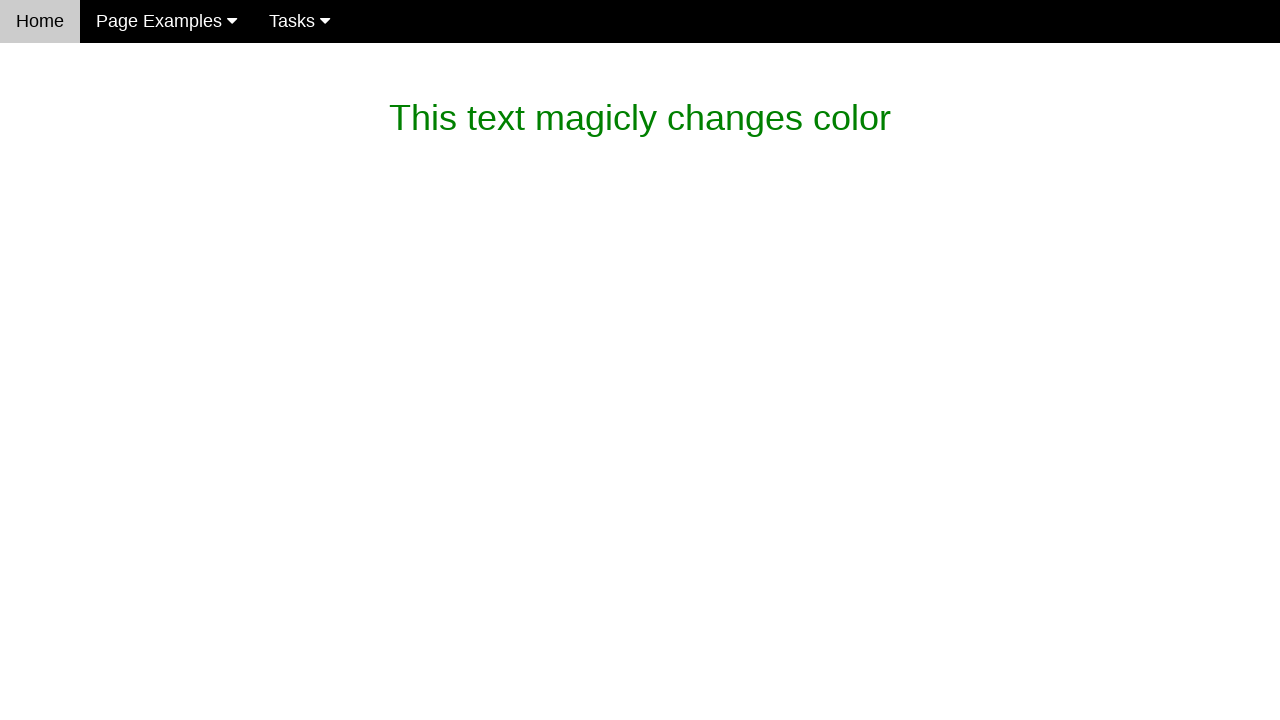

Waited for element with magic text 'What is this magic? It's dev magic~' to appear (15s timeout)
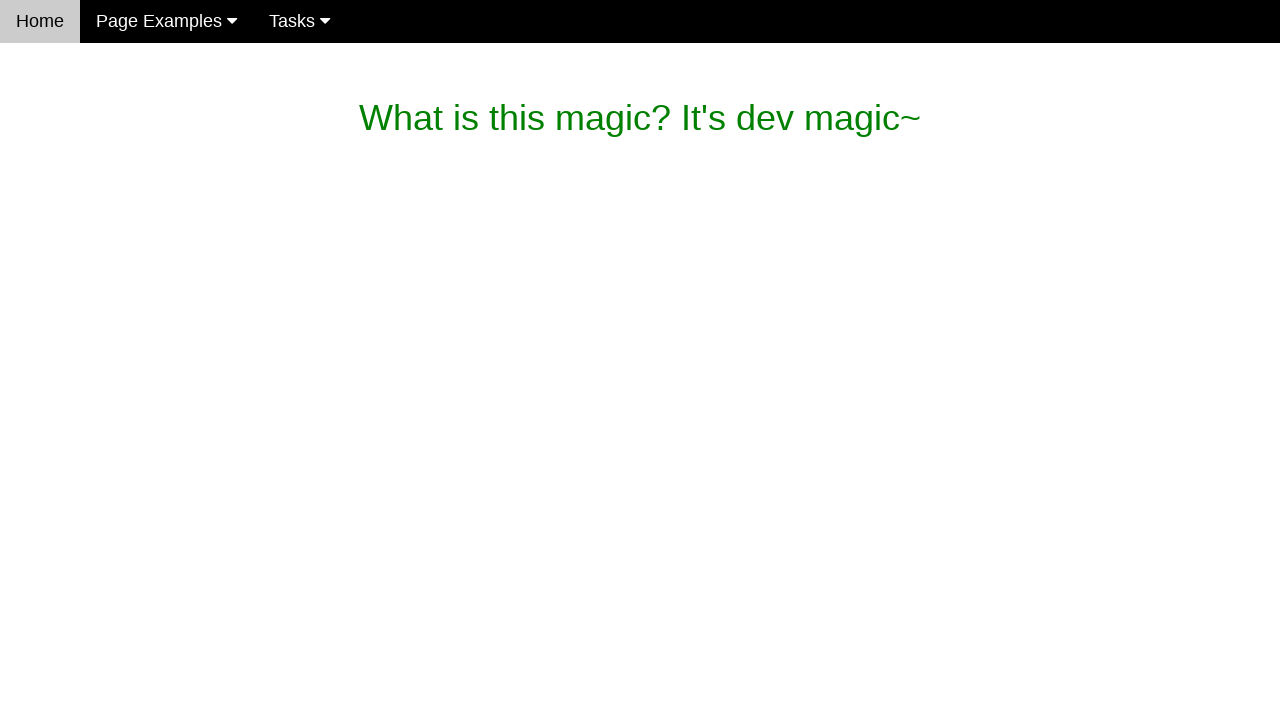

Verified magic_text element contains expected text 'What is this magic? It's dev magic~'
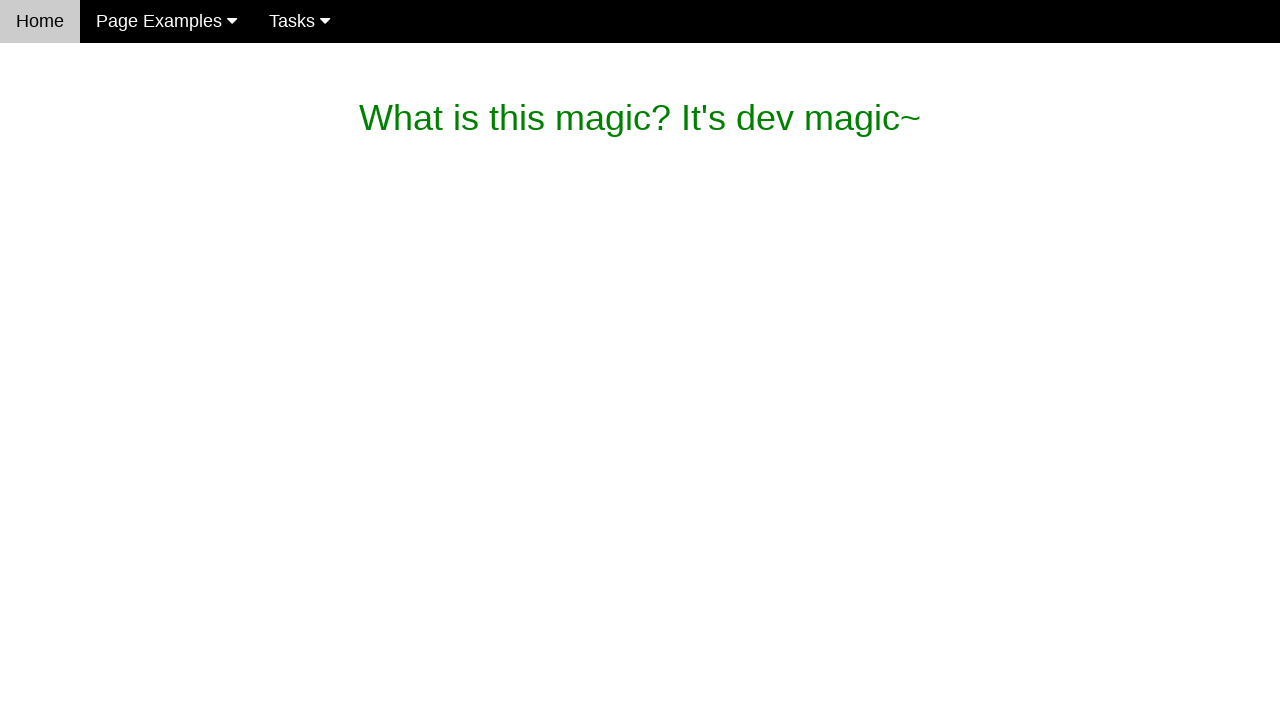

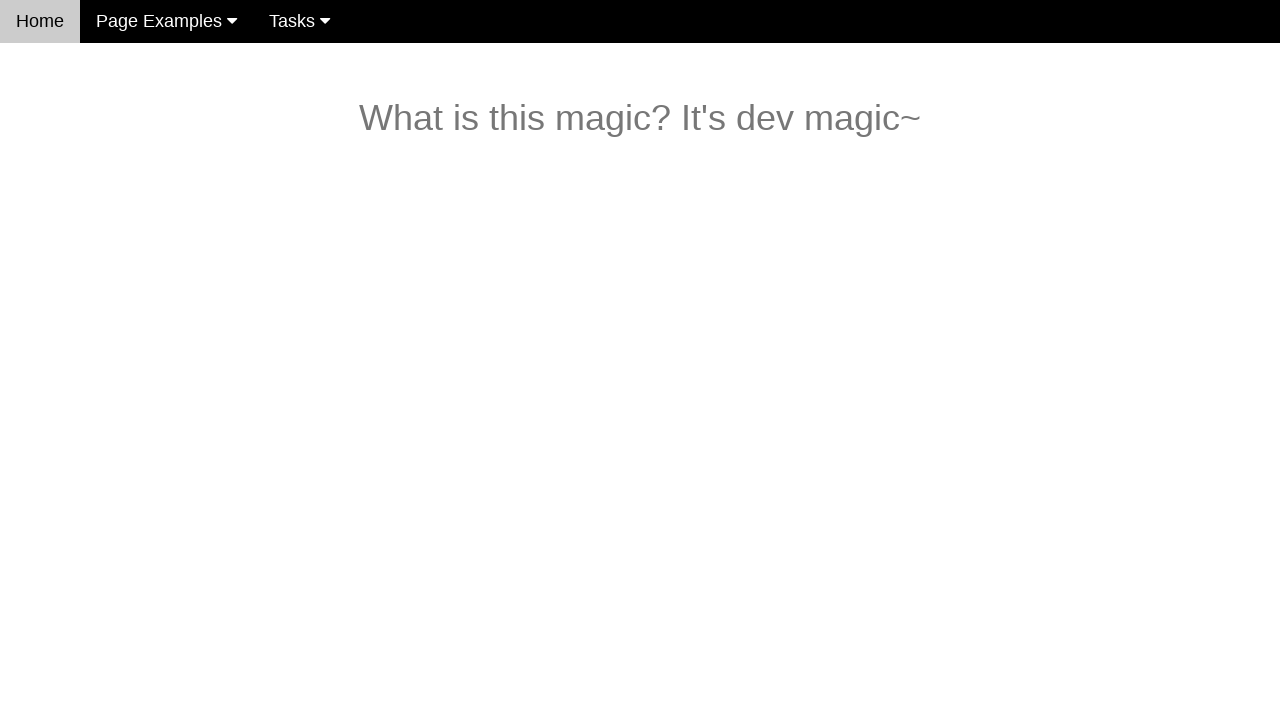